Fills username field in a form using CSS selector

Starting URL: https://testpages.eviltester.com/styled/basic-html-form-test.html

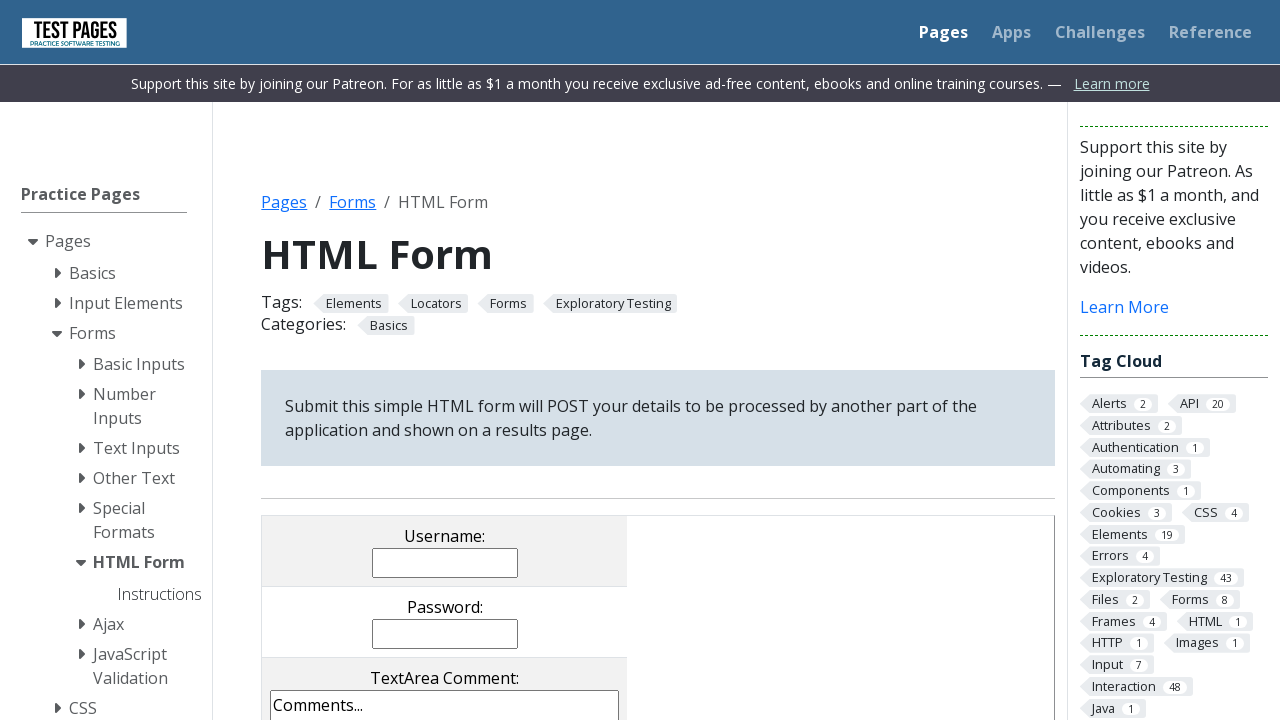

Filled username field with 'primetechuser' using CSS selector on input[name='username']
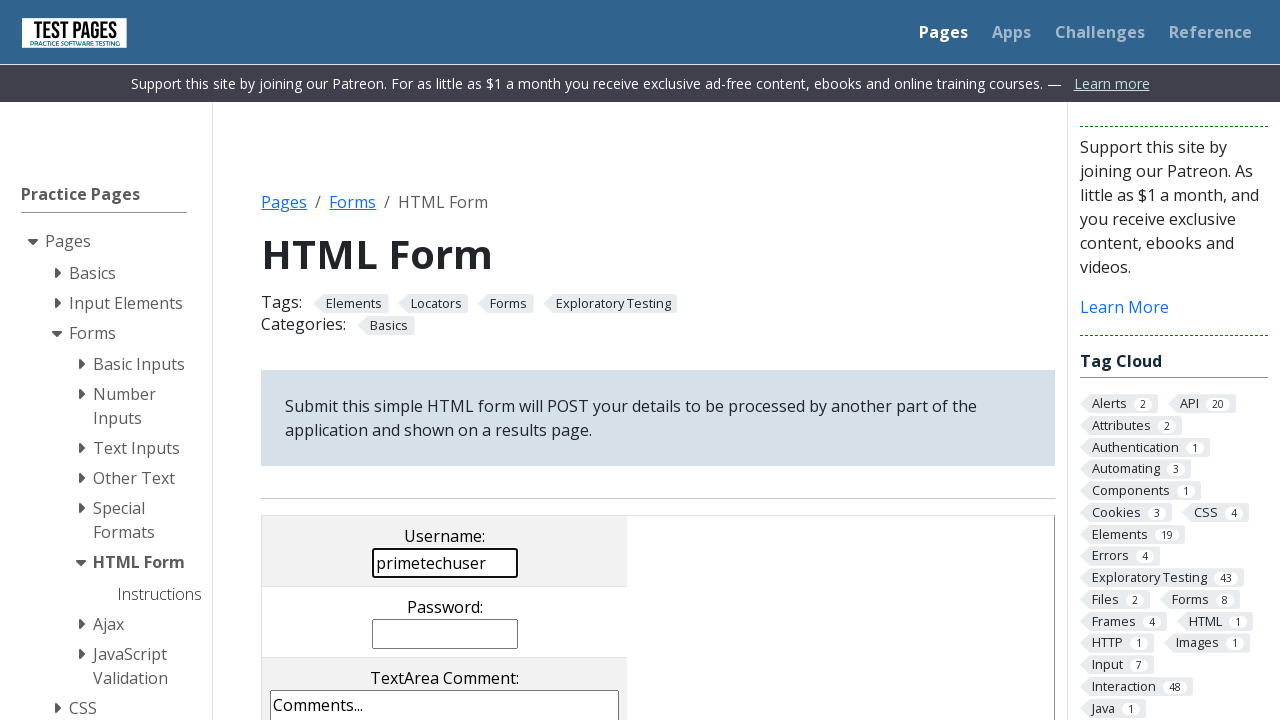

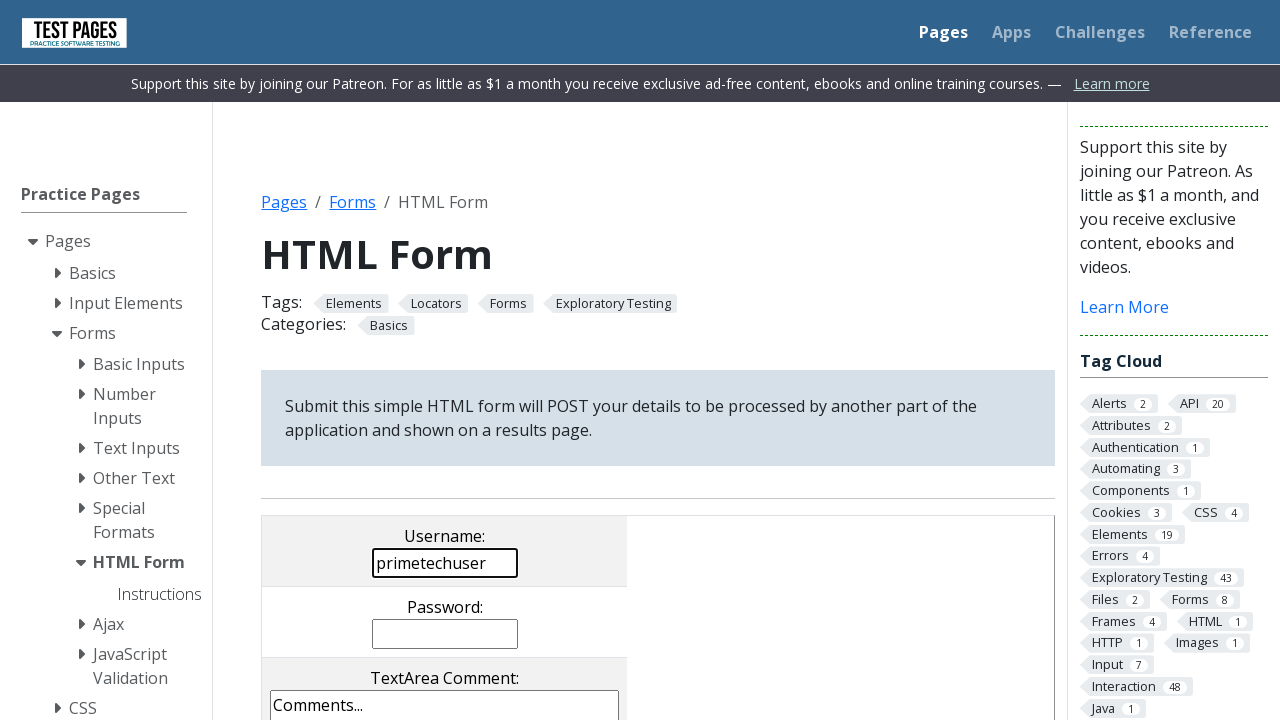